Navigates to the Greens Tech Selenium course content page and verifies that the Adayar address element containing "No:11," is present on the page.

Starting URL: http://greenstech.in/selenium-course-content.html

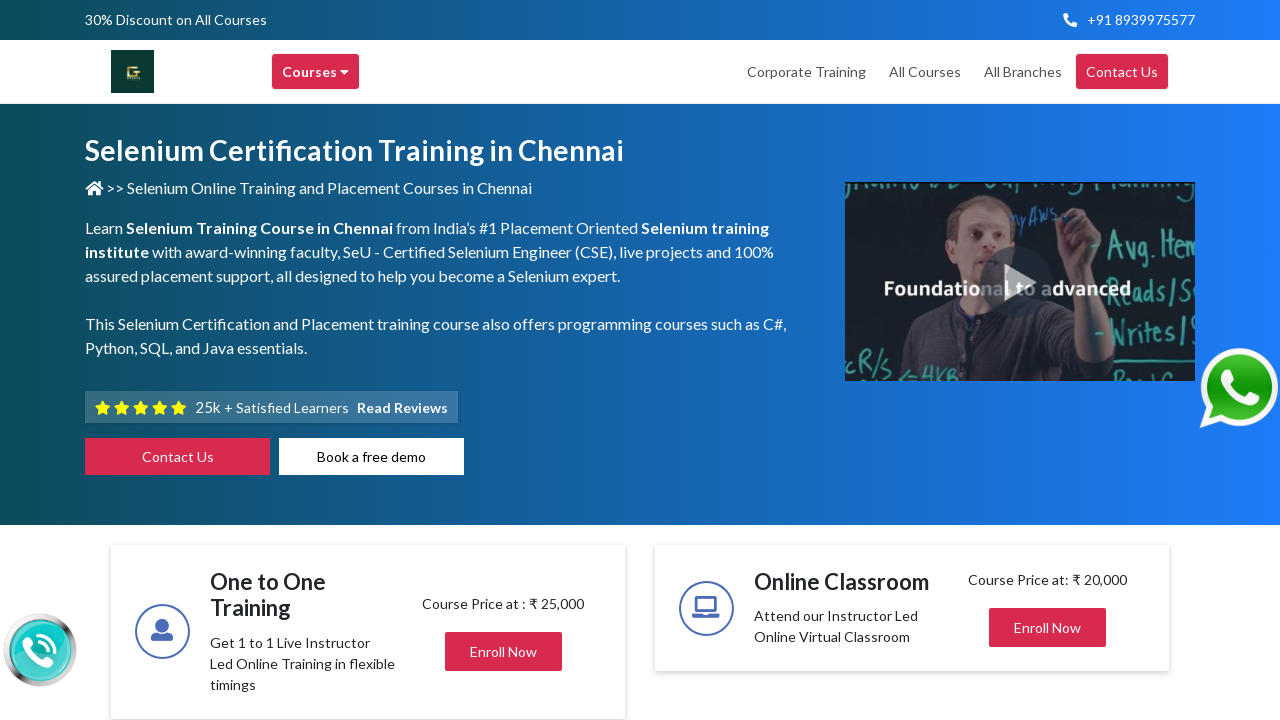

Navigated to Greens Tech Selenium course content page
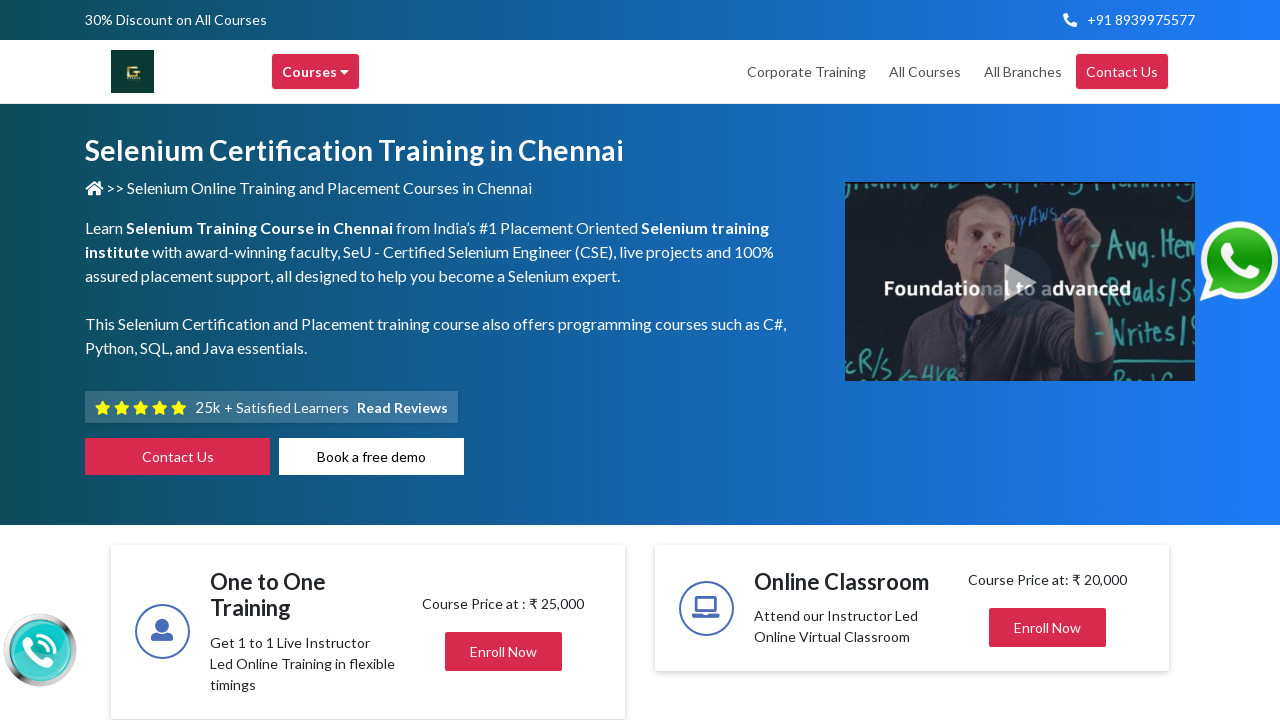

Located the address element containing 'No:11,'
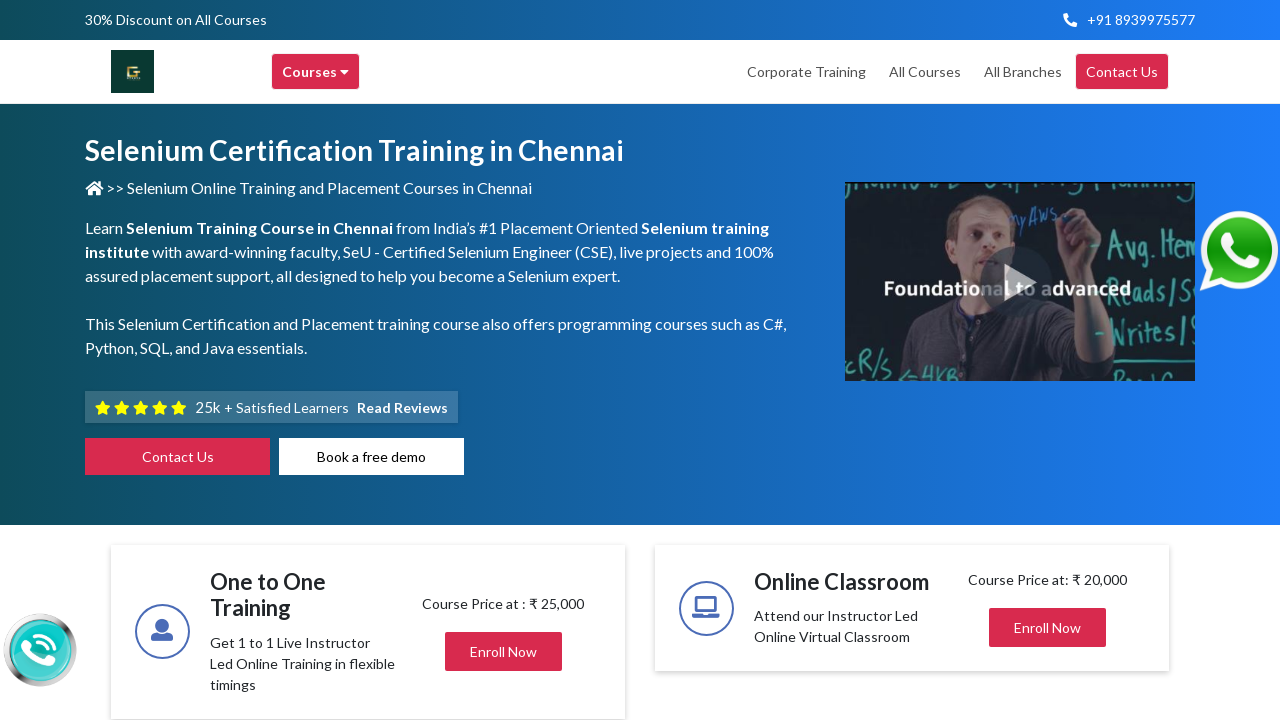

Address element is now visible on the page
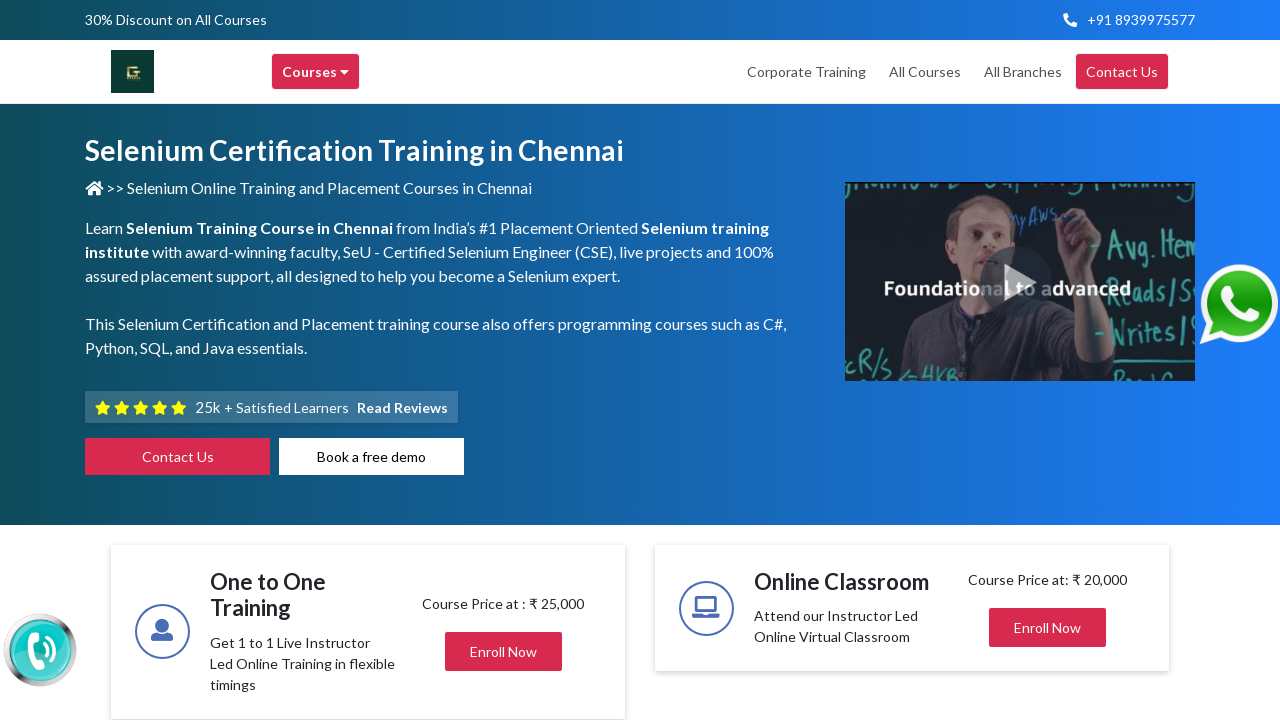

Retrieved address text content: 'No:11,'
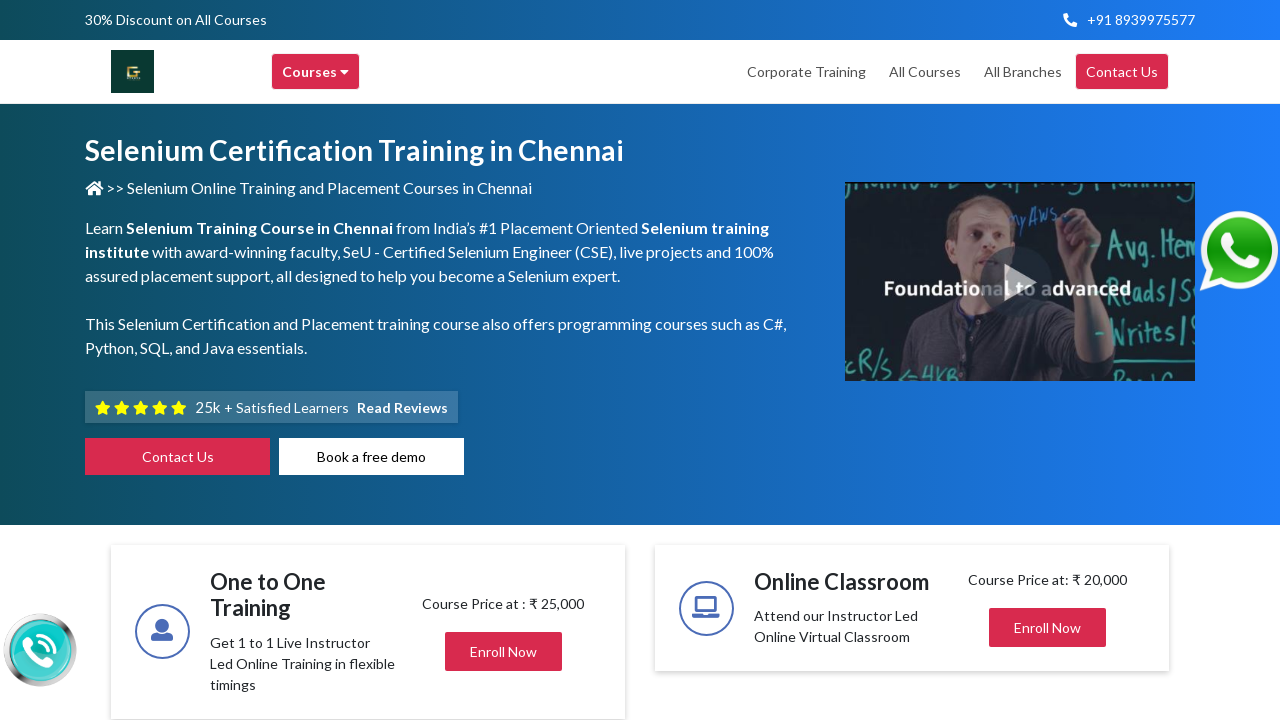

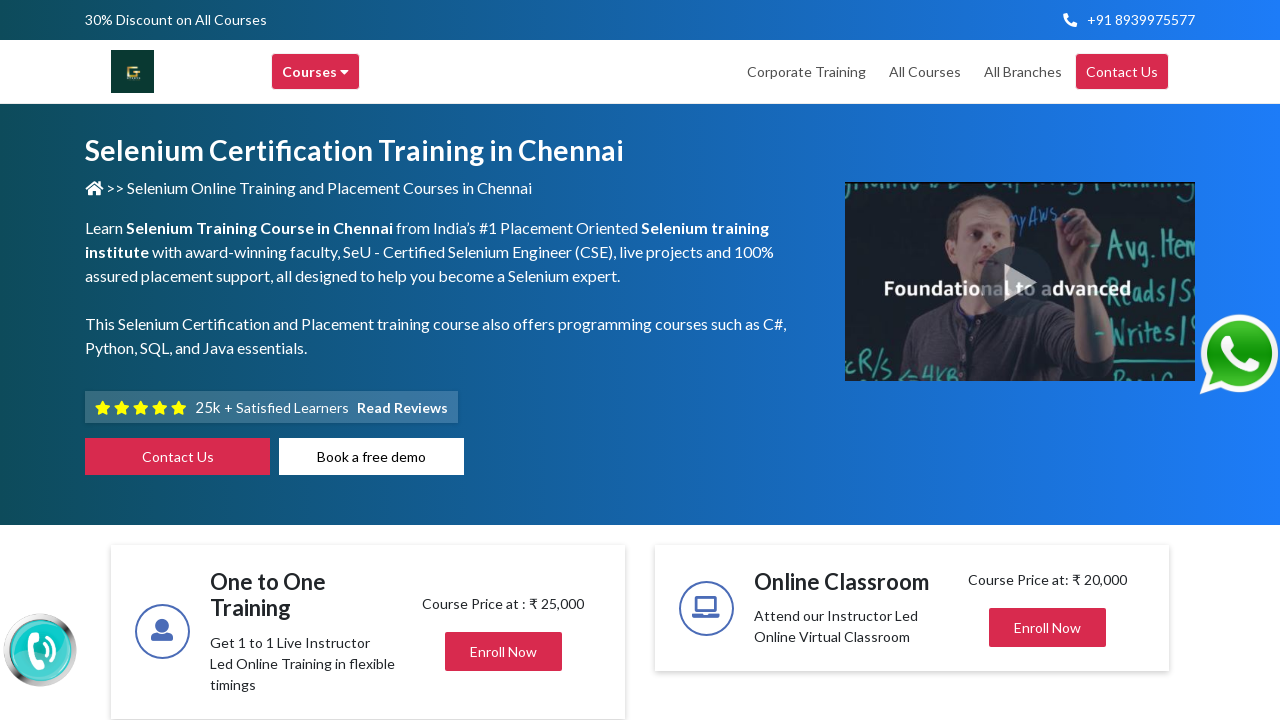